Navigates to the official MotoGP website and waits for the page to load

Starting URL: https://www.motogp.com/

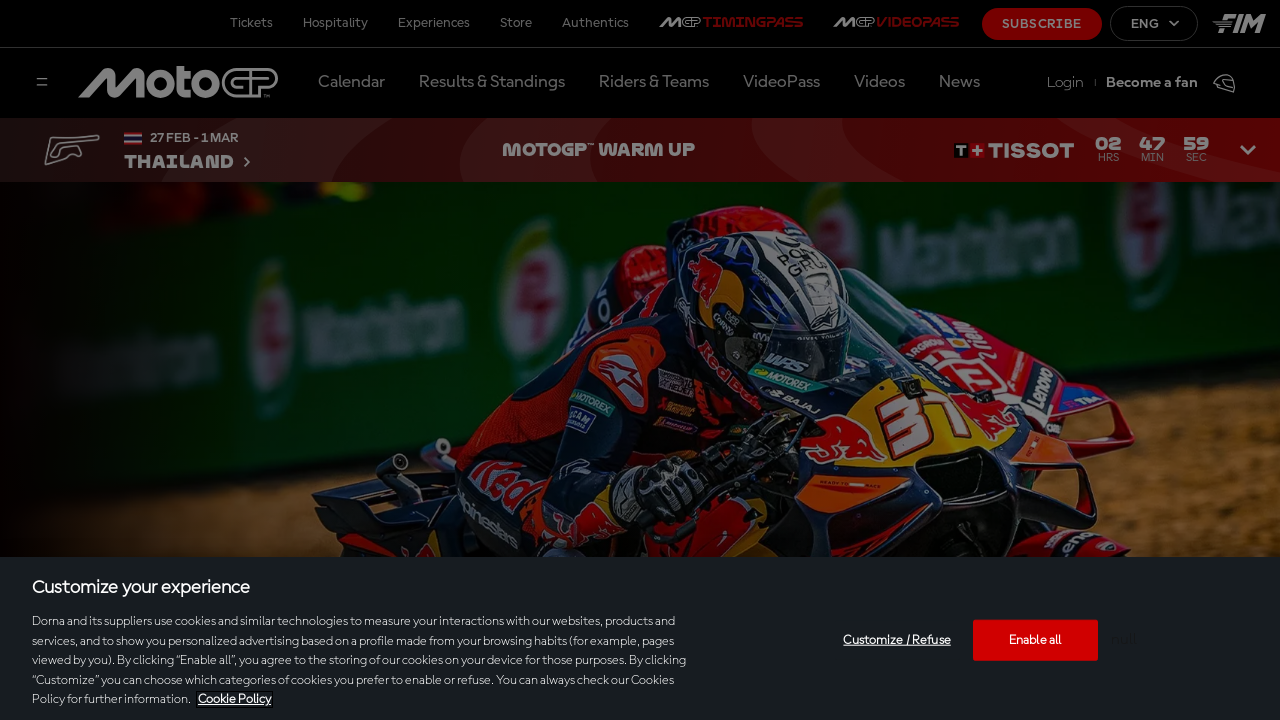

Navigated to MotoGP website and waited for DOM to be fully loaded
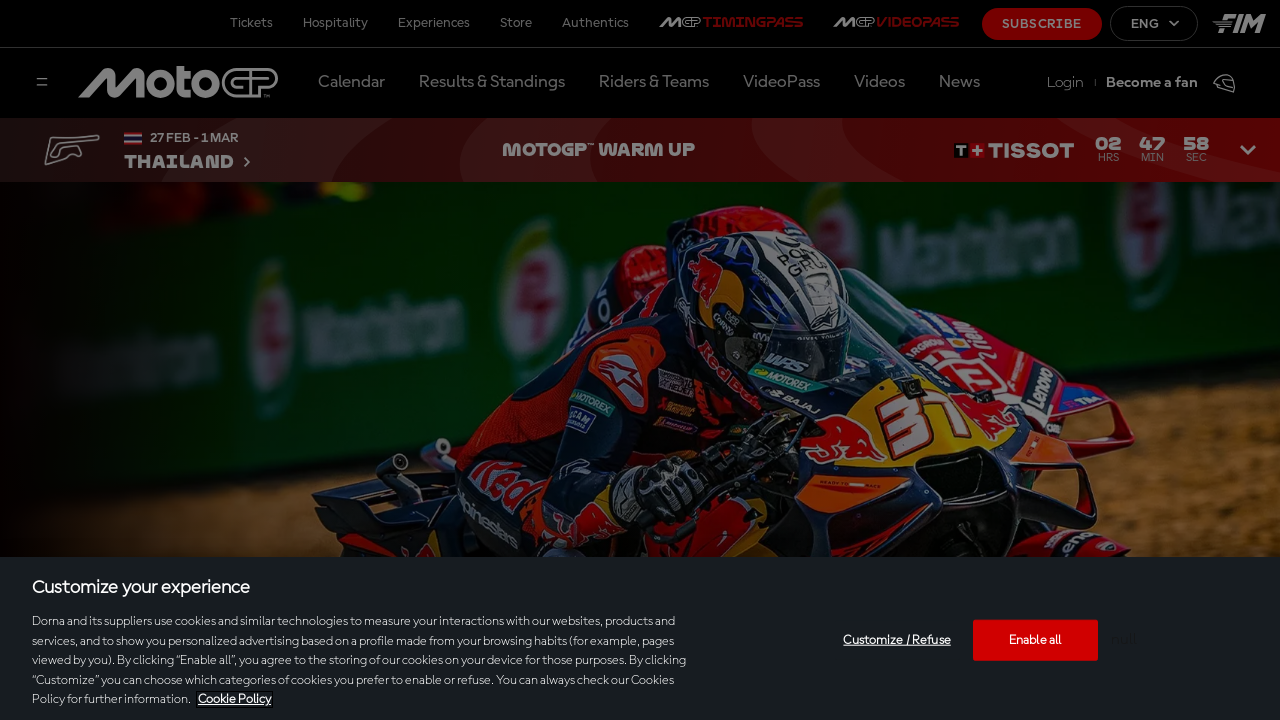

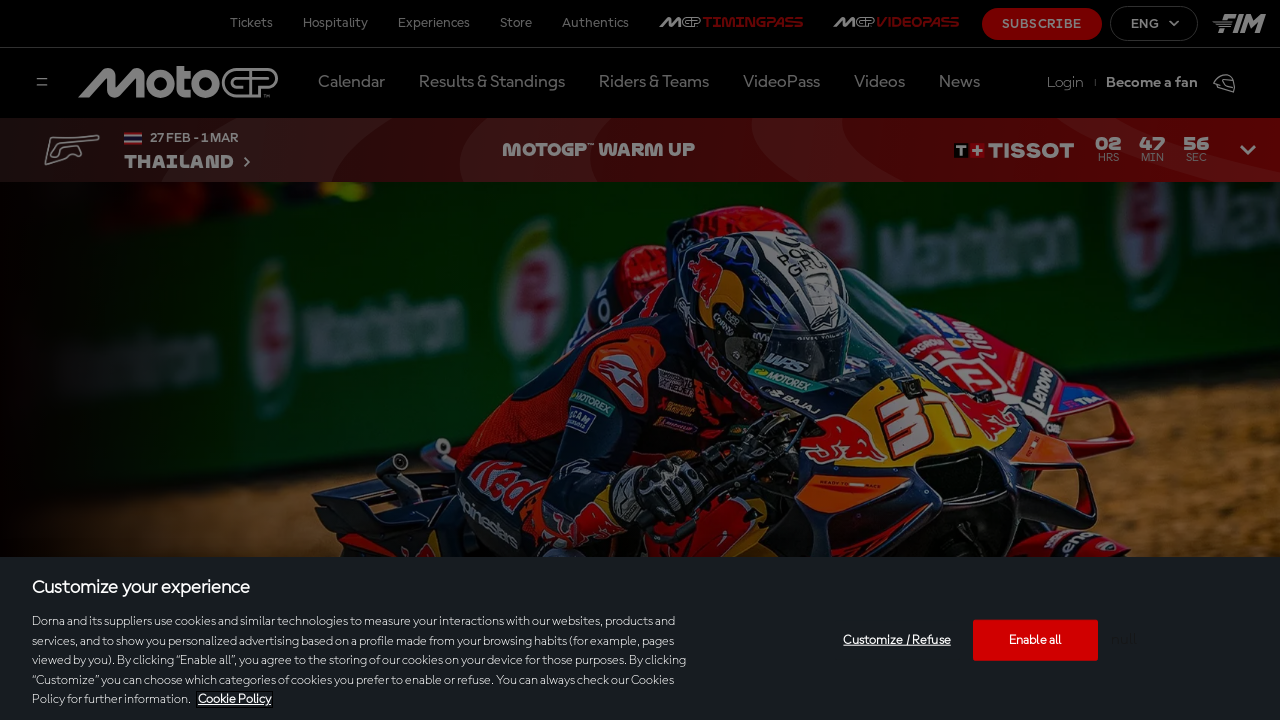